Tests the jQueryUI draggable demo page by switching to an iframe, reading text from the draggable element, then switching back to the main content and clicking the Download link.

Starting URL: http://jqueryui.com/draggable/

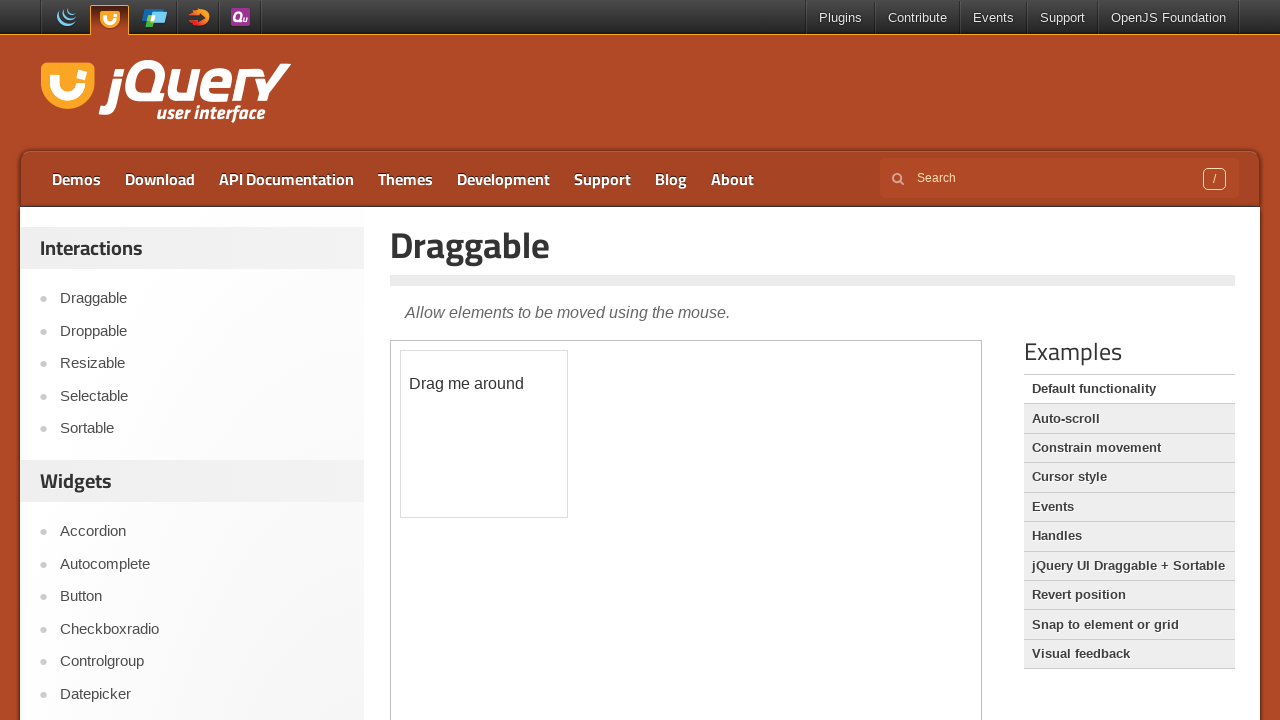

Demo iframe loaded and selector found
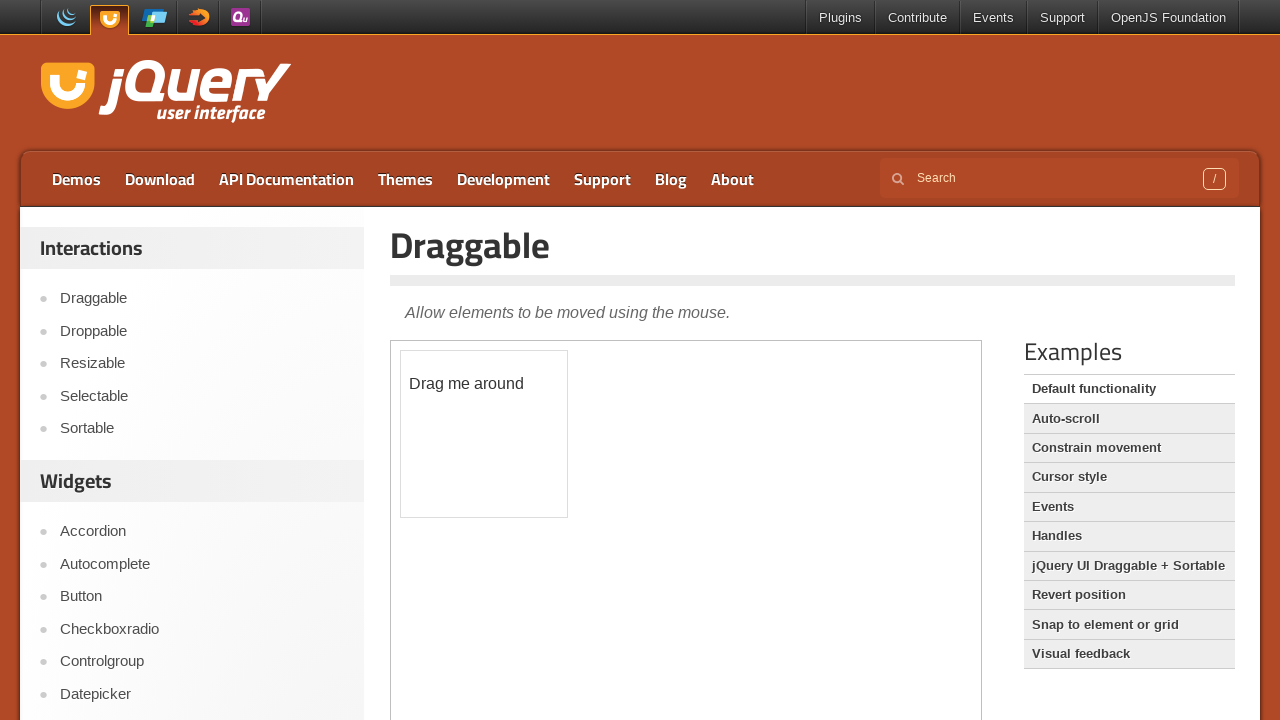

Located demo iframe frame
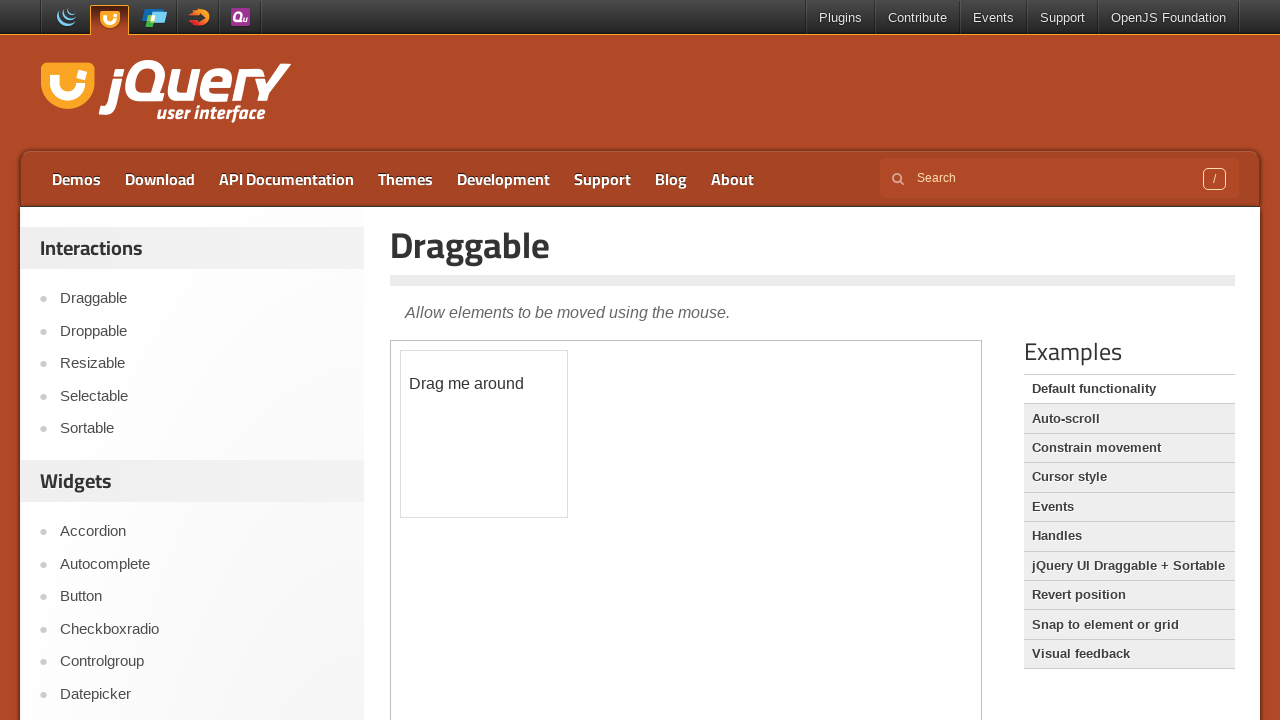

Draggable element loaded within iframe
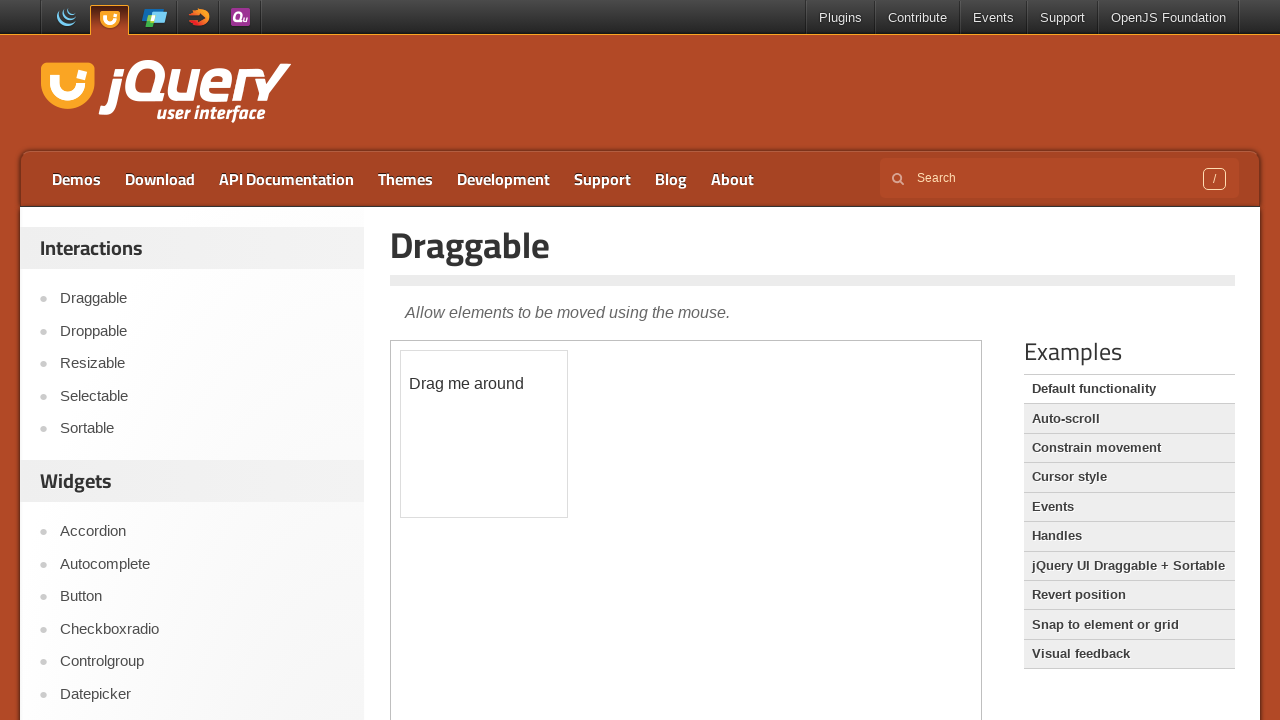

Read text from draggable element: '
	Drag me around
'
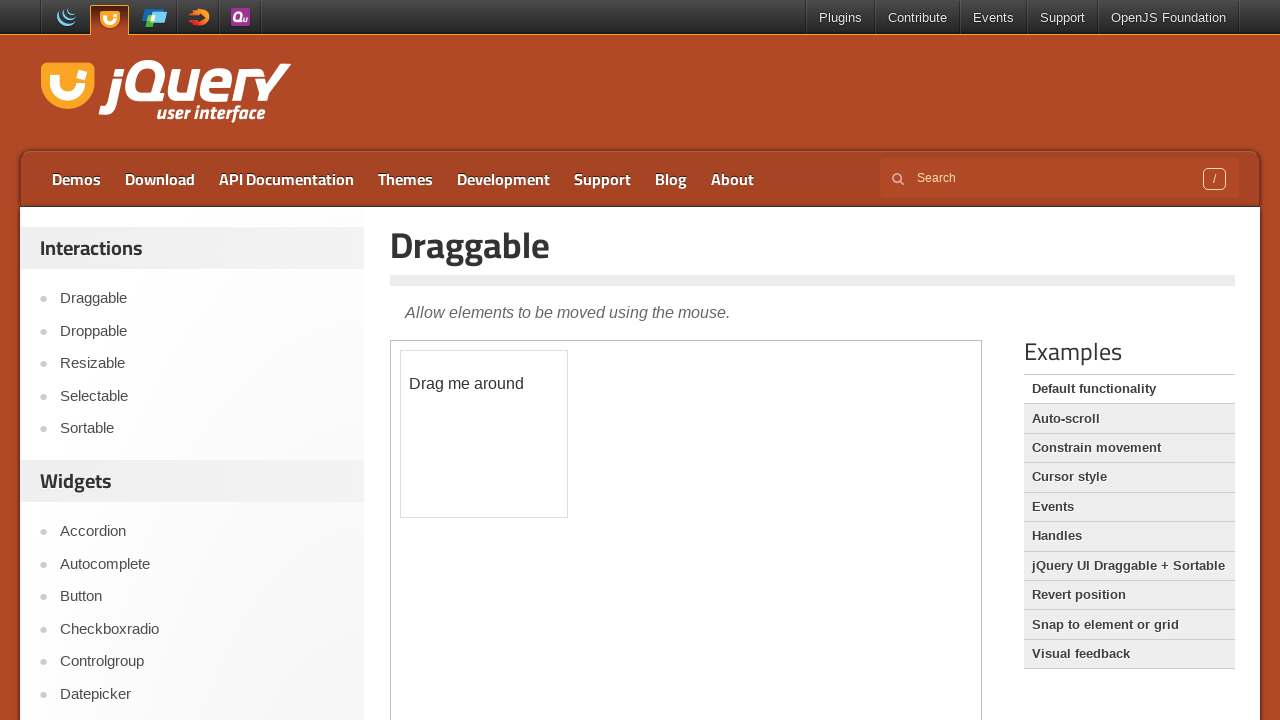

Clicked Download link in main content at (160, 179) on a:text('Download')
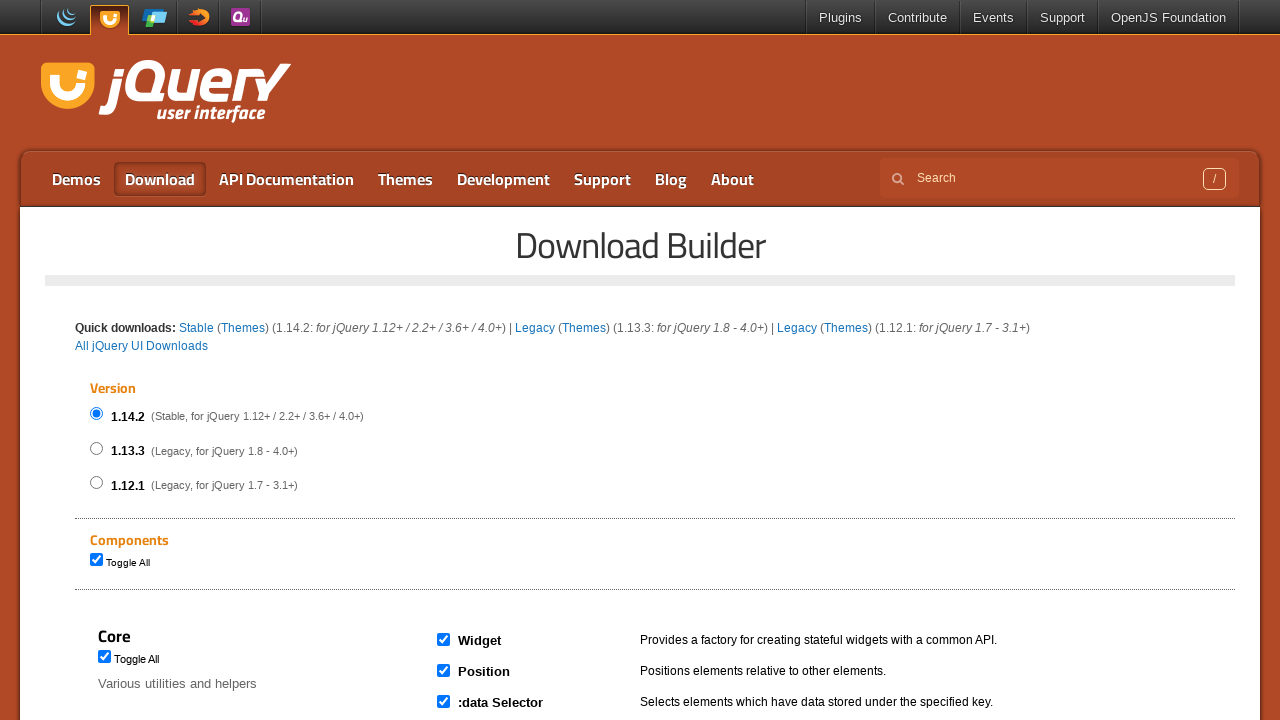

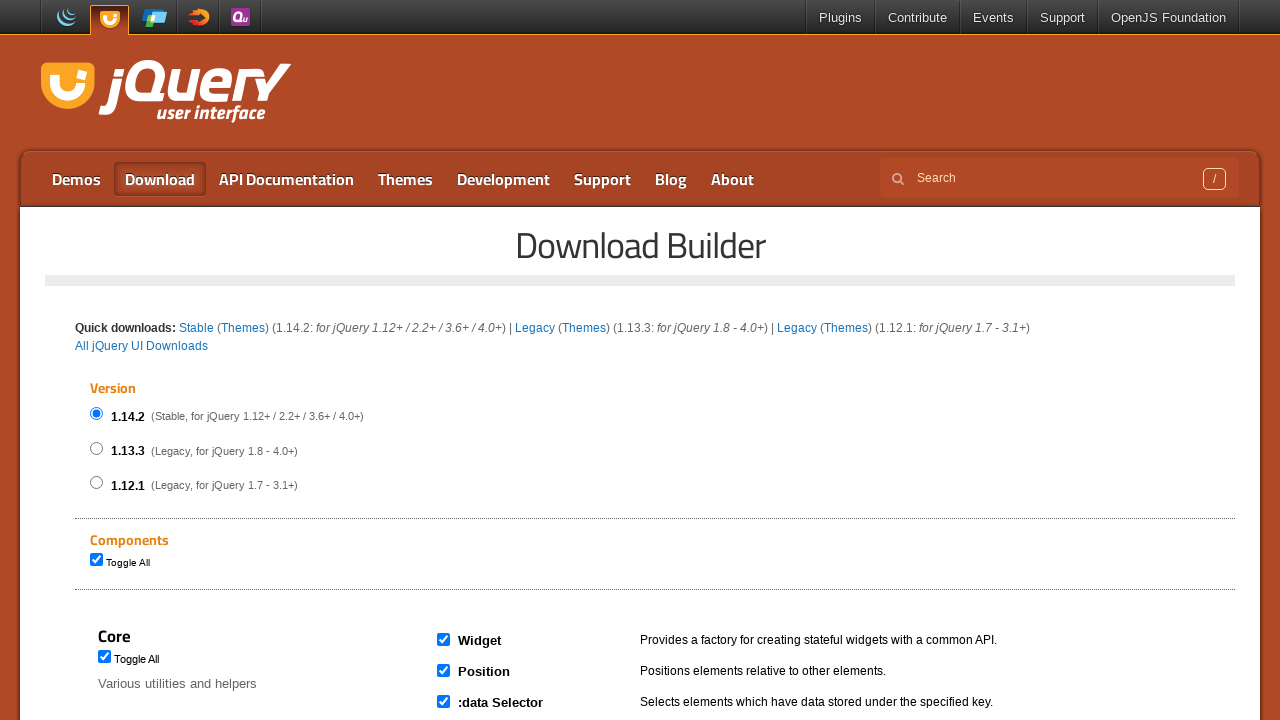